Tests that the toggle-all checkbox state updates correctly when individual items are completed or cleared

Starting URL: https://demo.playwright.dev/todomvc

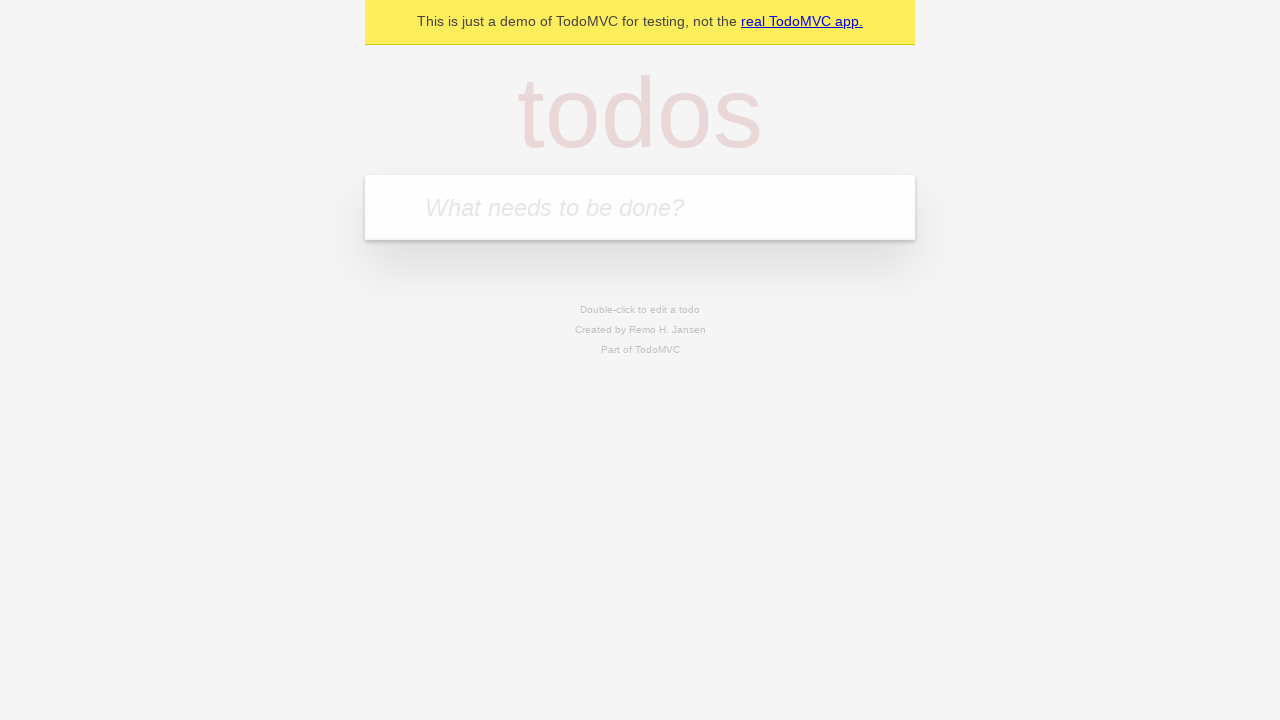

Filled new todo input with 'buy some cheese' on .new-todo
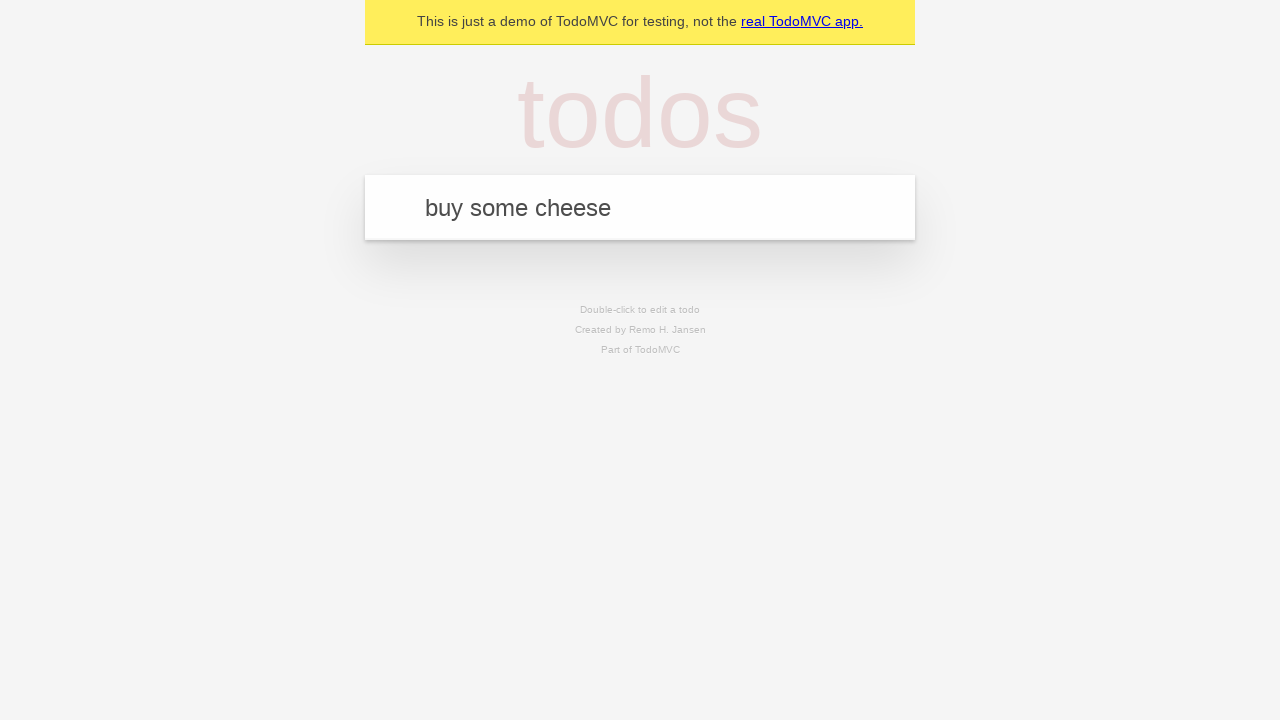

Pressed Enter to create first todo on .new-todo
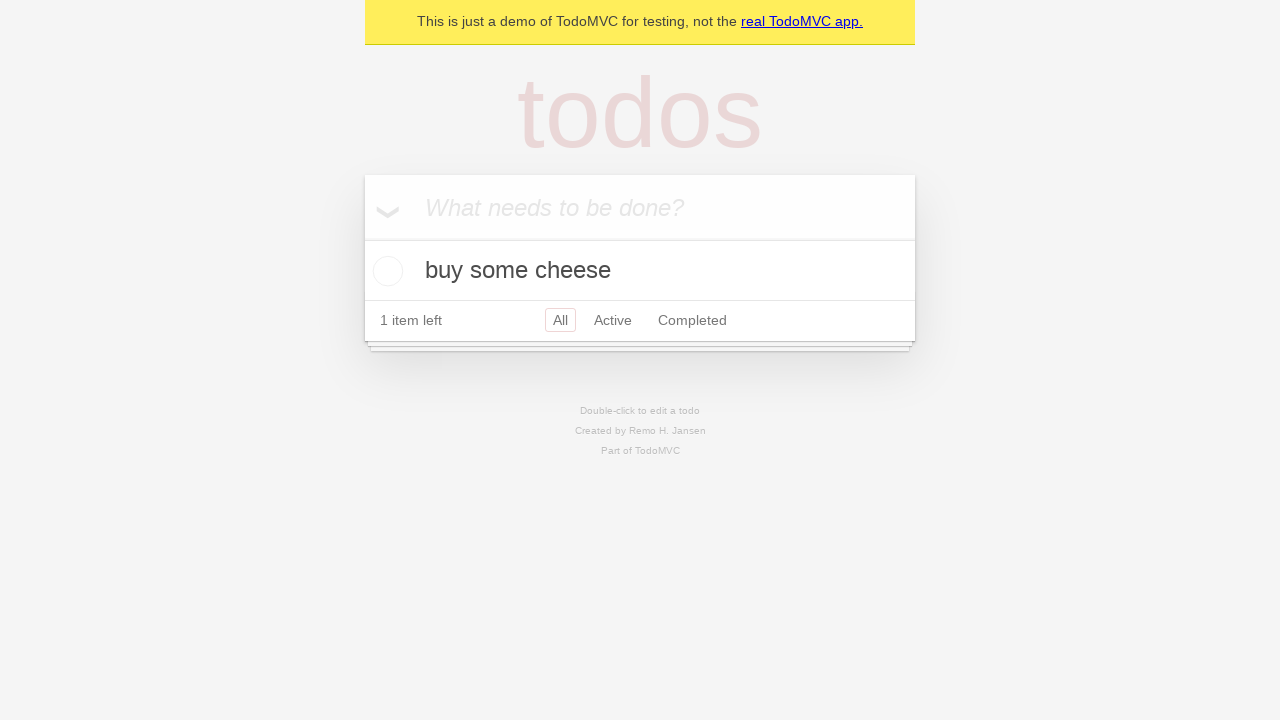

Filled new todo input with 'feed the cat' on .new-todo
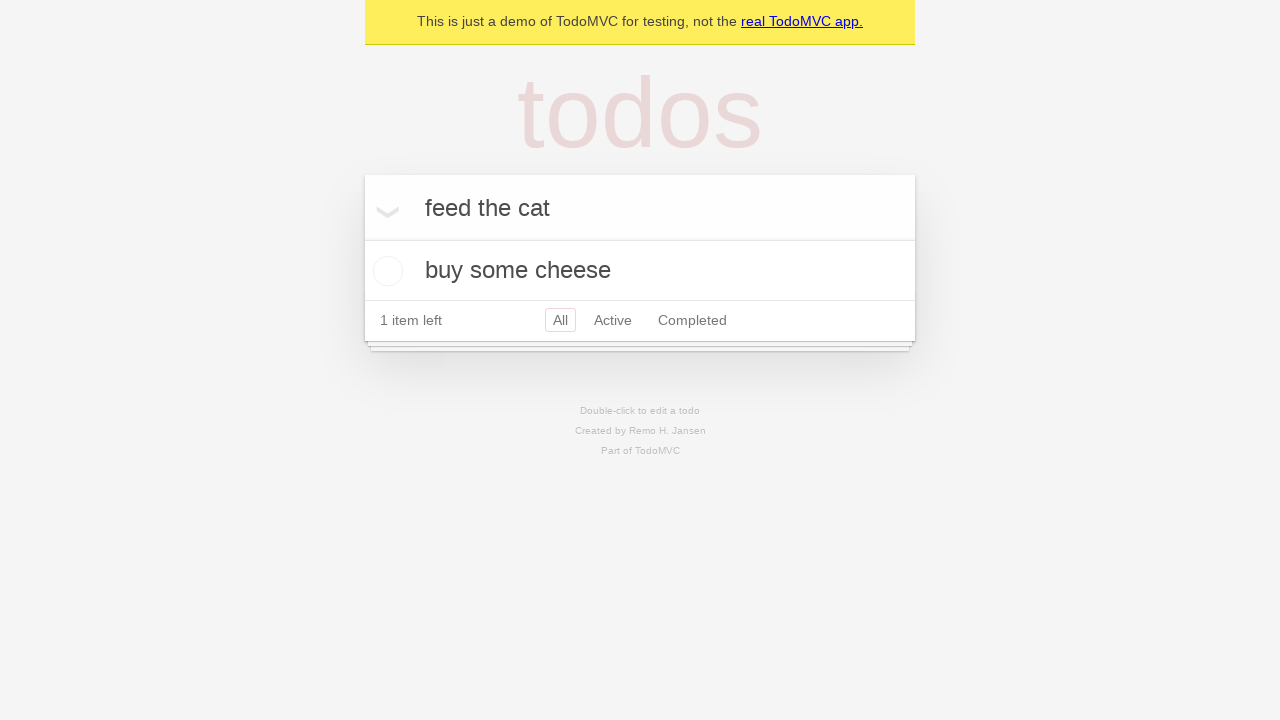

Pressed Enter to create second todo on .new-todo
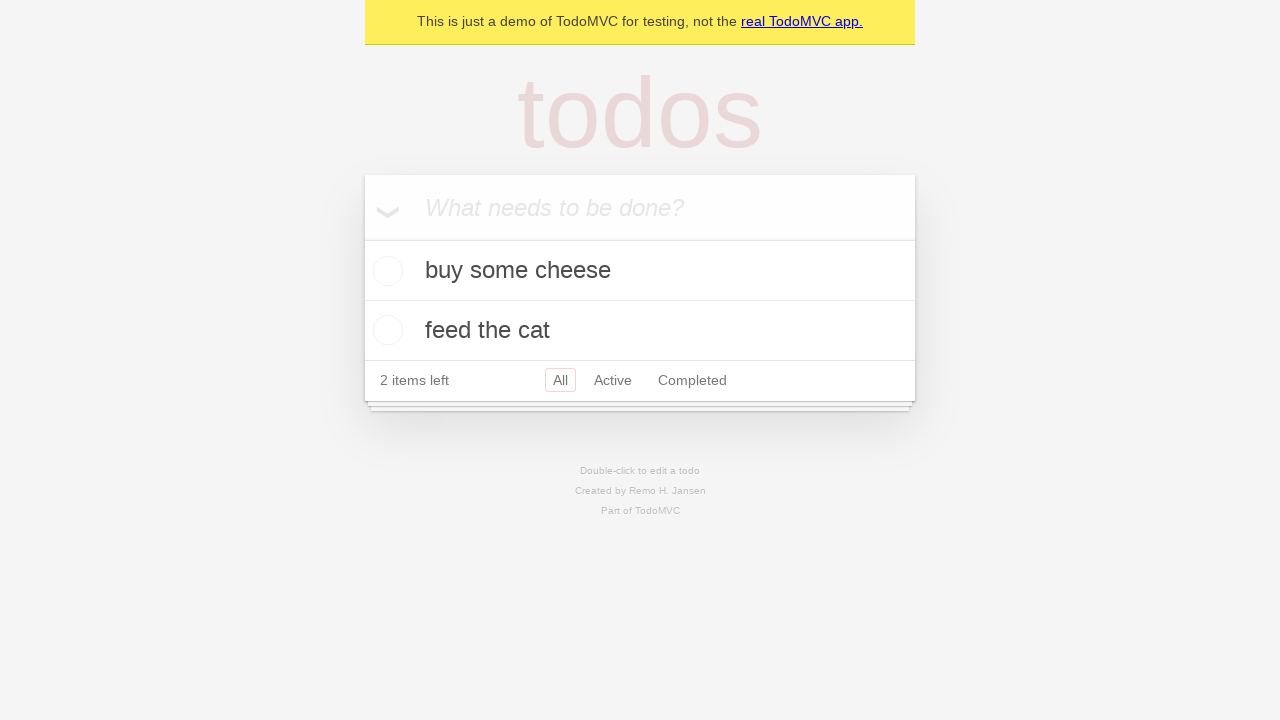

Filled new todo input with 'book a doctors appointment' on .new-todo
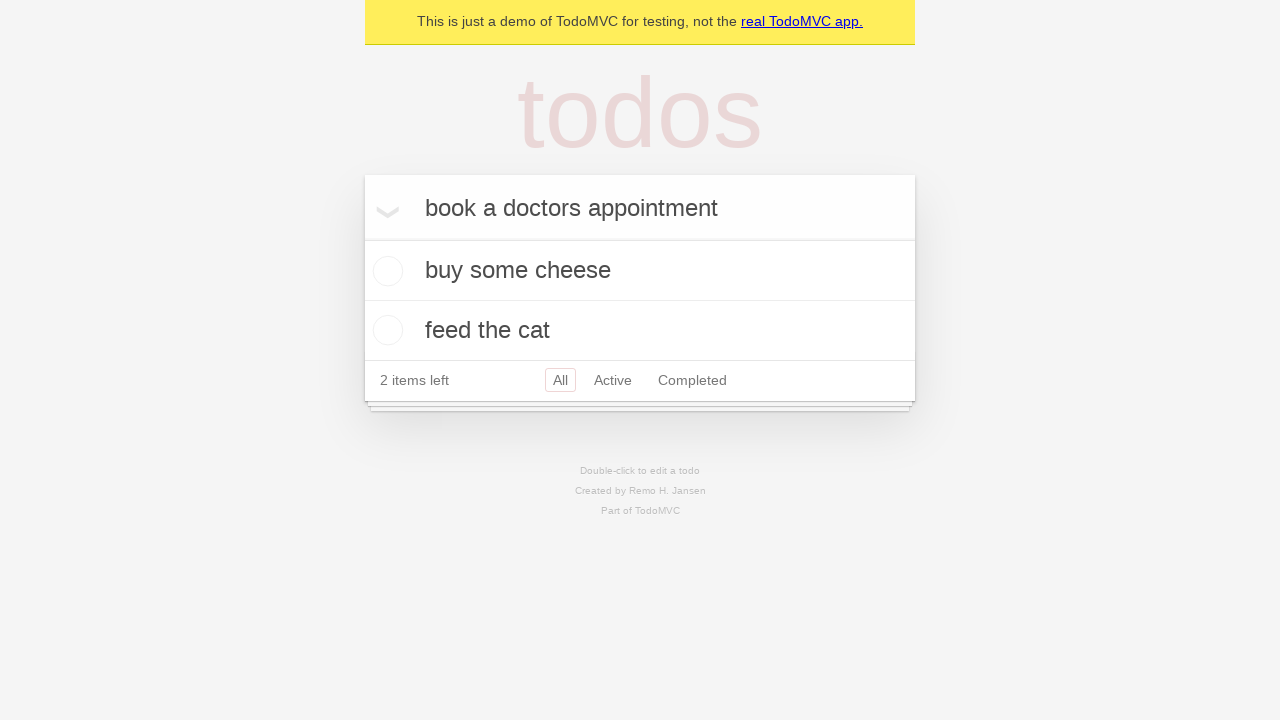

Pressed Enter to create third todo on .new-todo
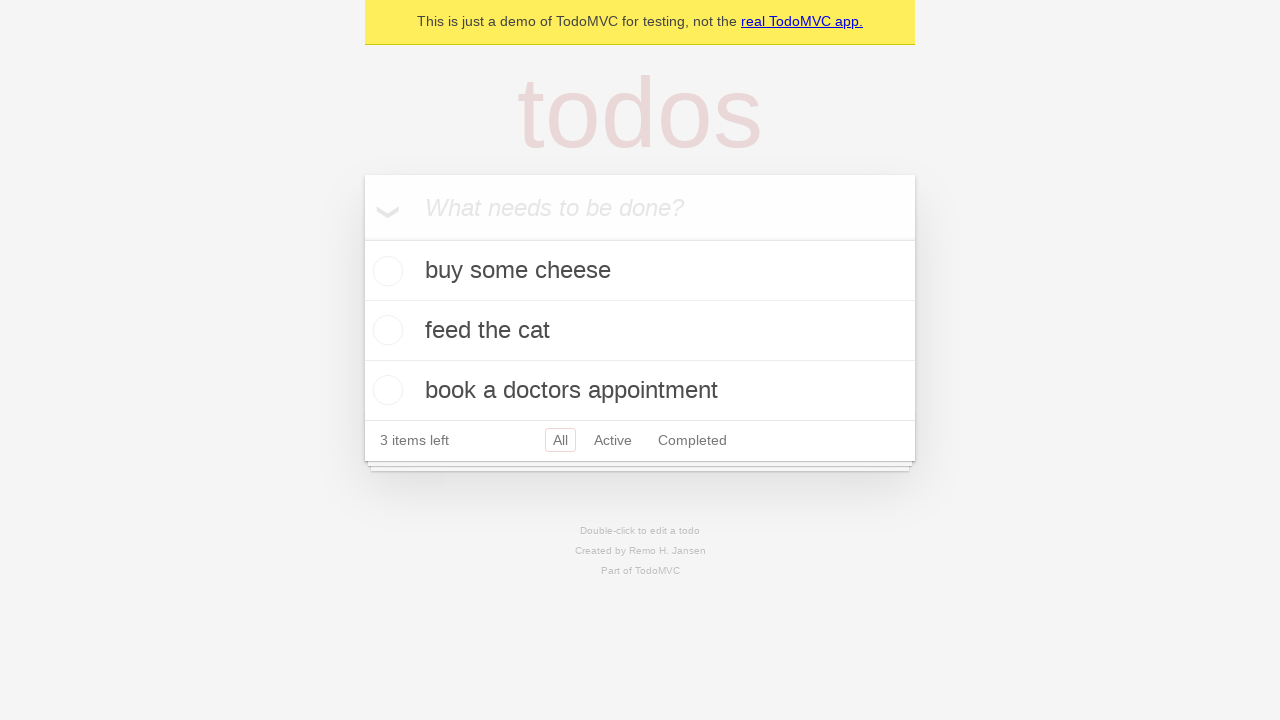

Clicked toggle-all checkbox to check all todos at (362, 238) on .toggle-all
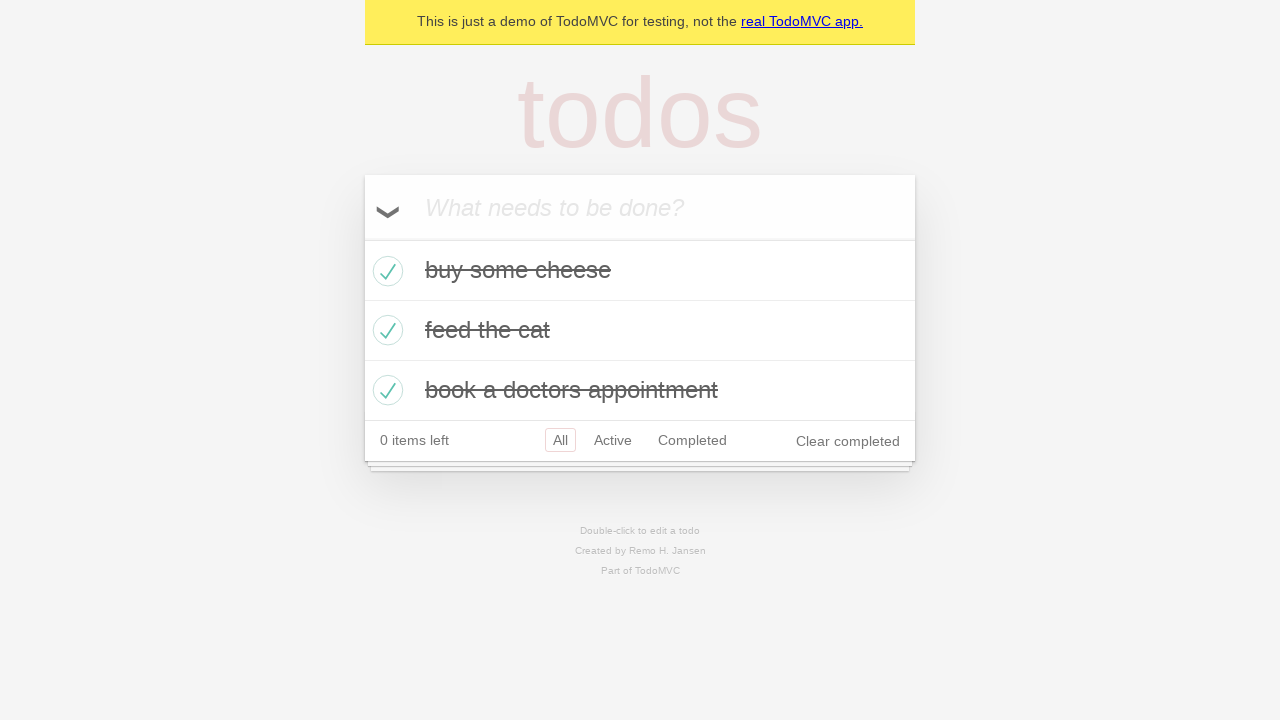

Verified toggle-all checkbox is checked
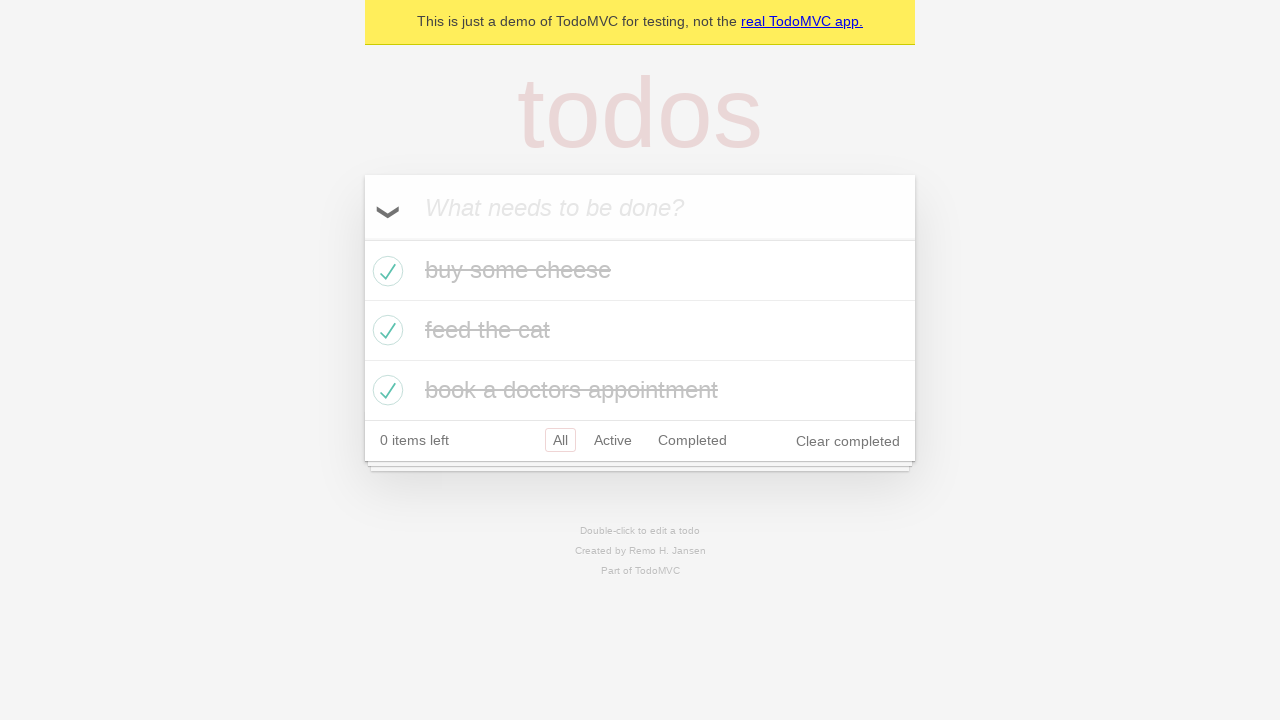

Unchecked the first todo item at (385, 271) on .todo-list li >> nth=0 >> .toggle
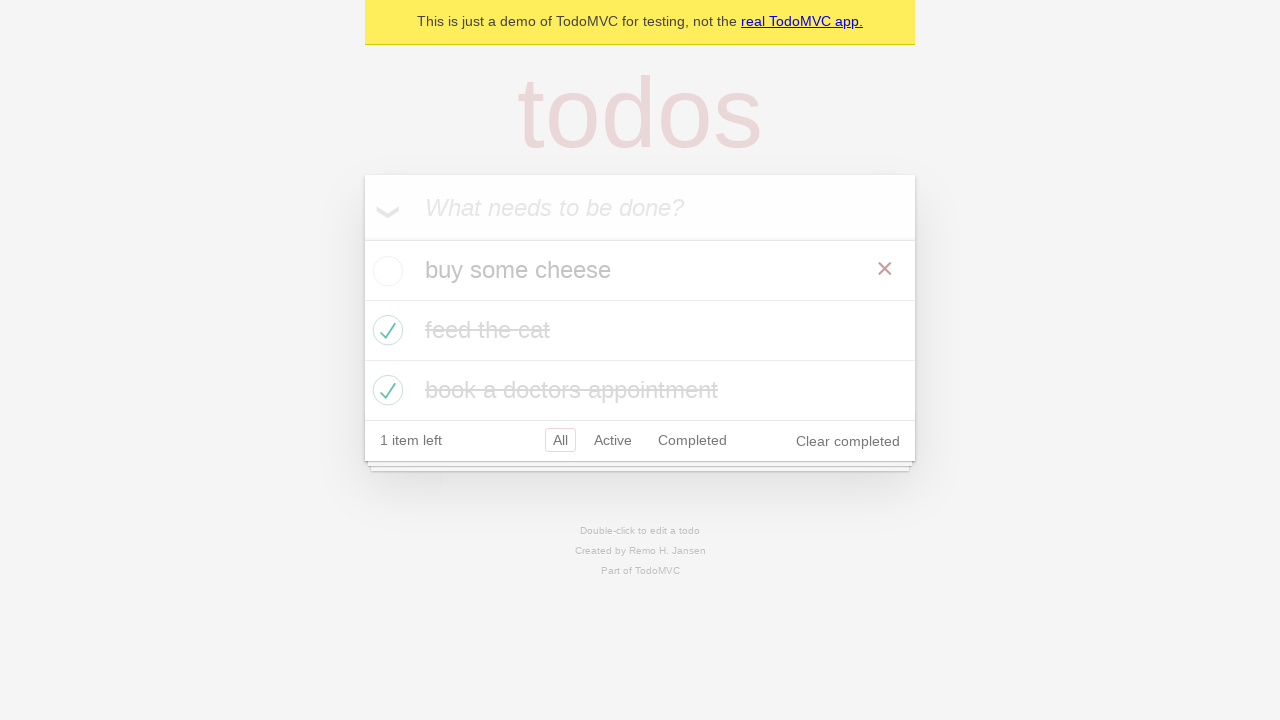

Verified toggle-all checkbox is now unchecked after unchecking first todo
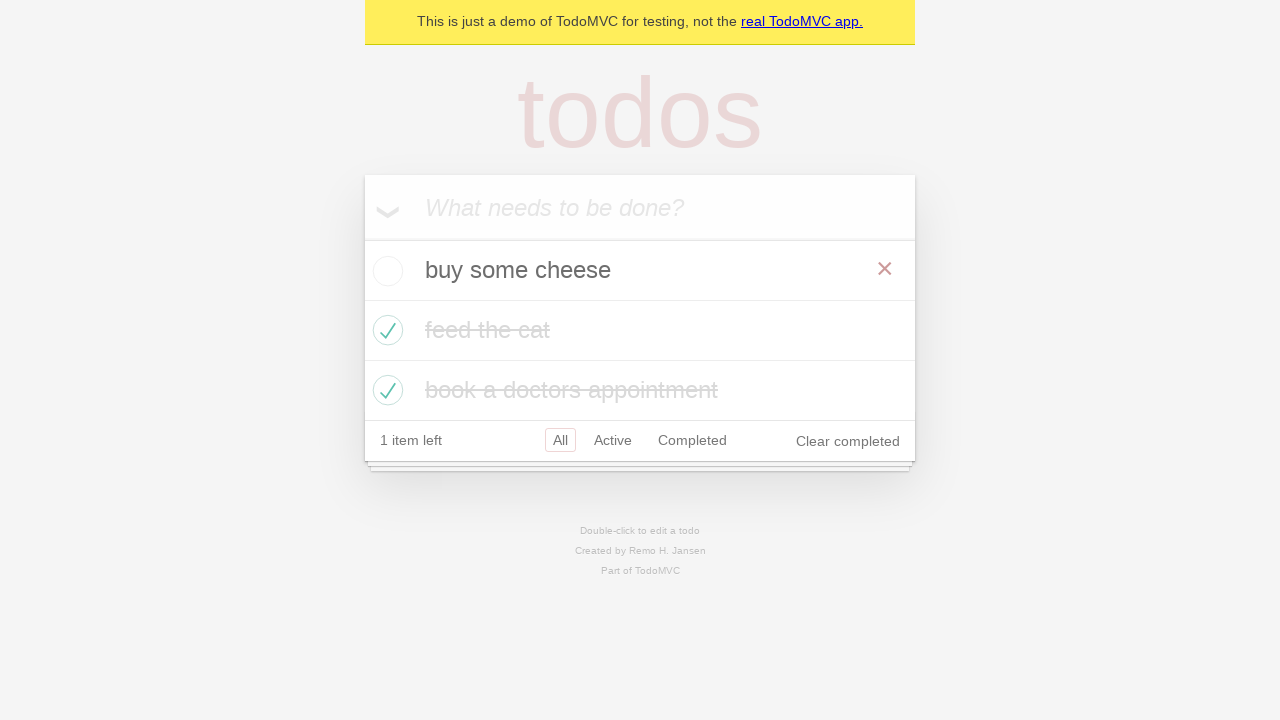

Checked the first todo item again at (385, 271) on .todo-list li >> nth=0 >> .toggle
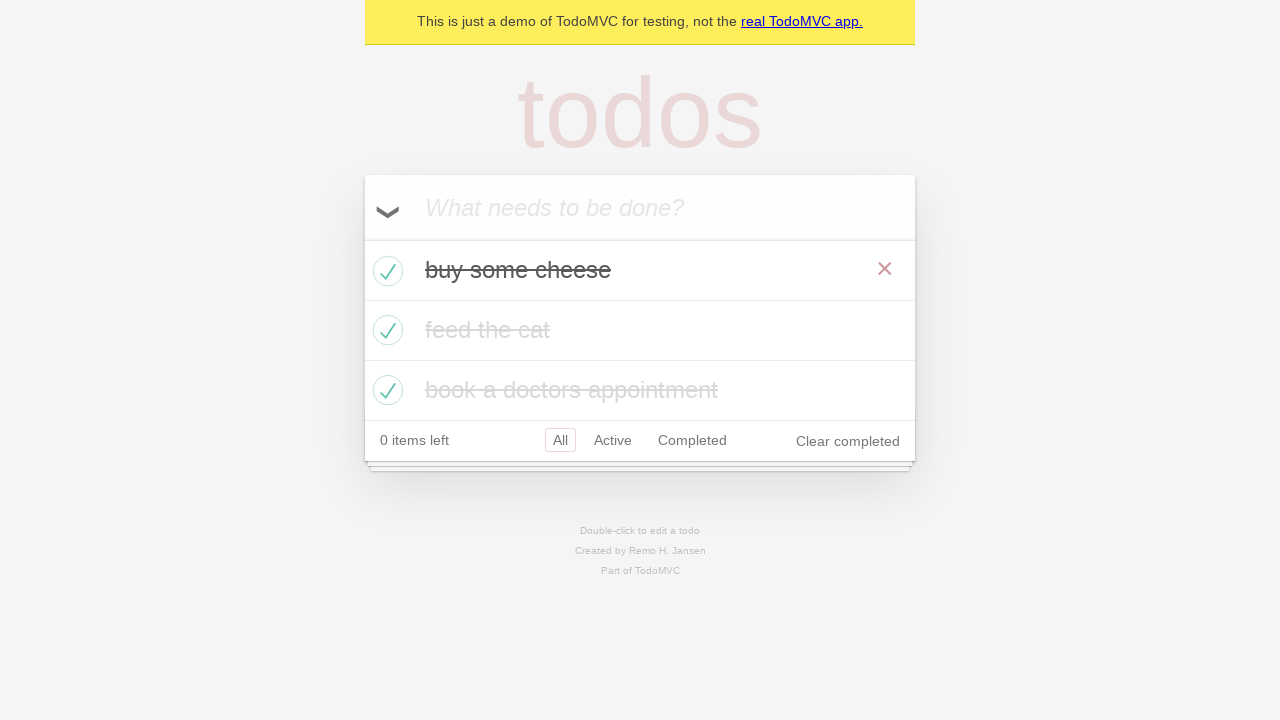

Verified toggle-all checkbox is checked again after rechecking first todo
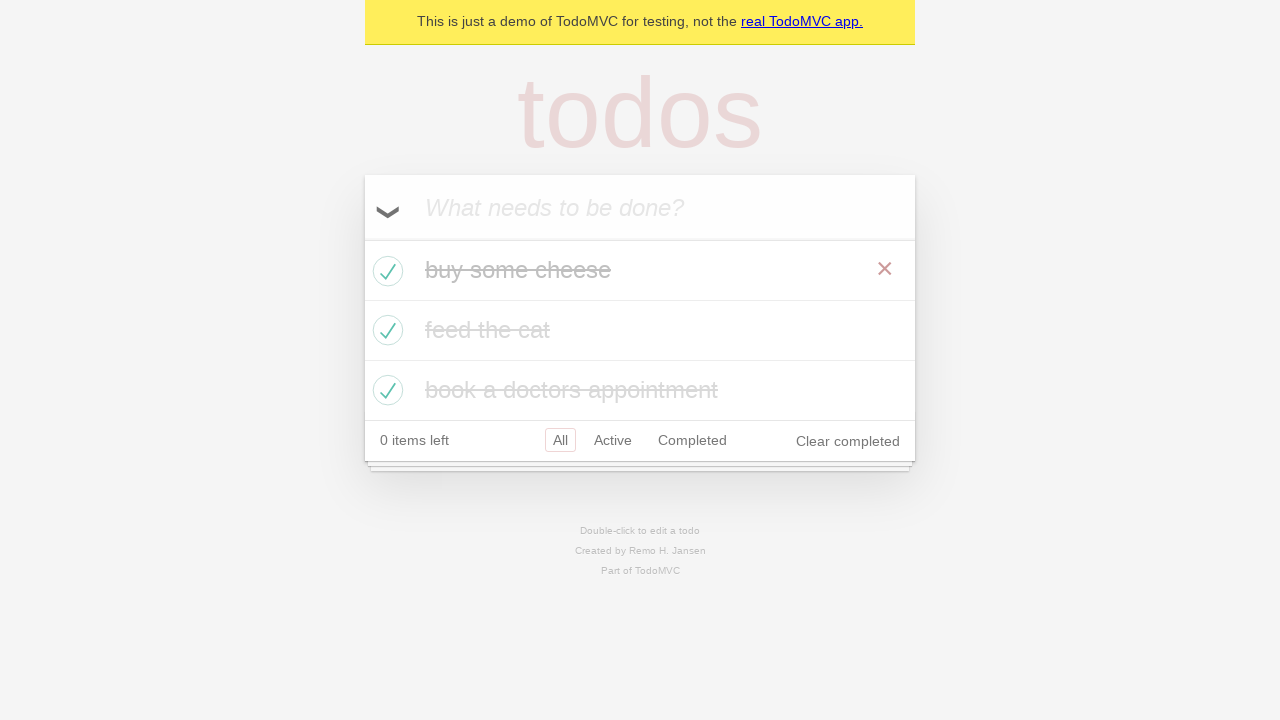

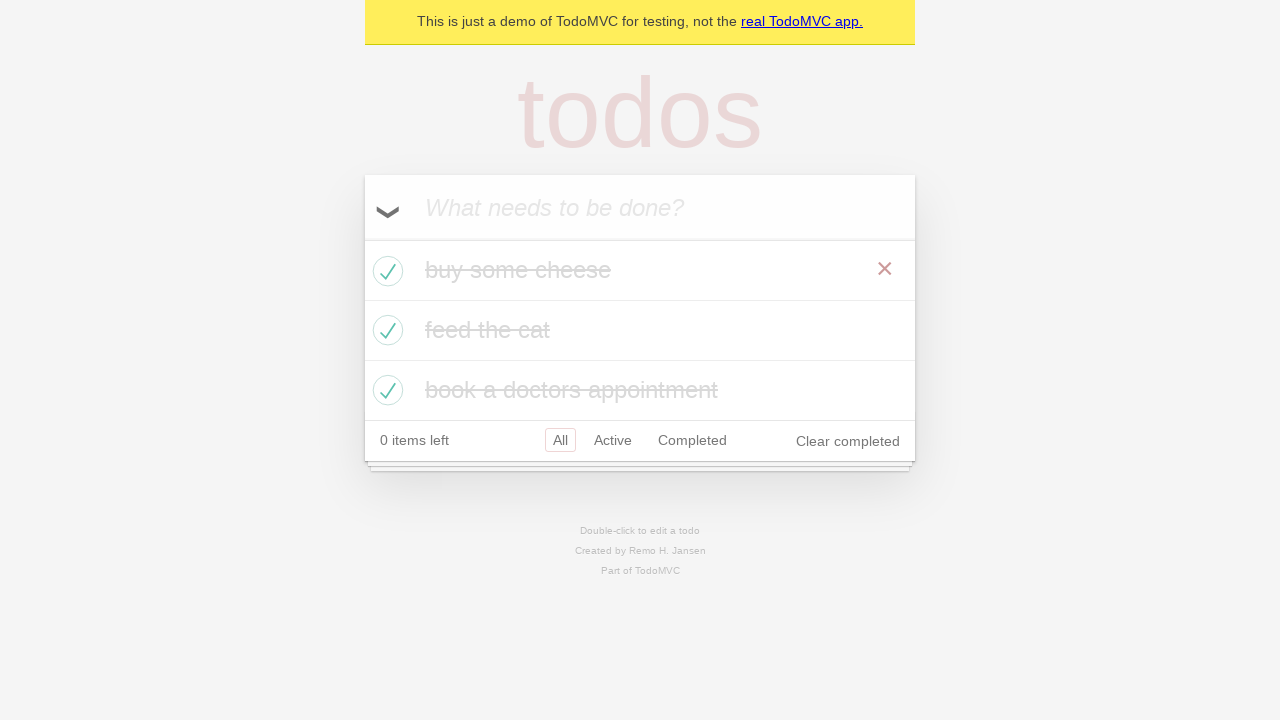